Tests navigation by clicking on a link on the Sauce Labs Guinea Pig test page and verifying that a new page with the expected title is displayed

Starting URL: https://saucelabs.com/test/guinea-pig

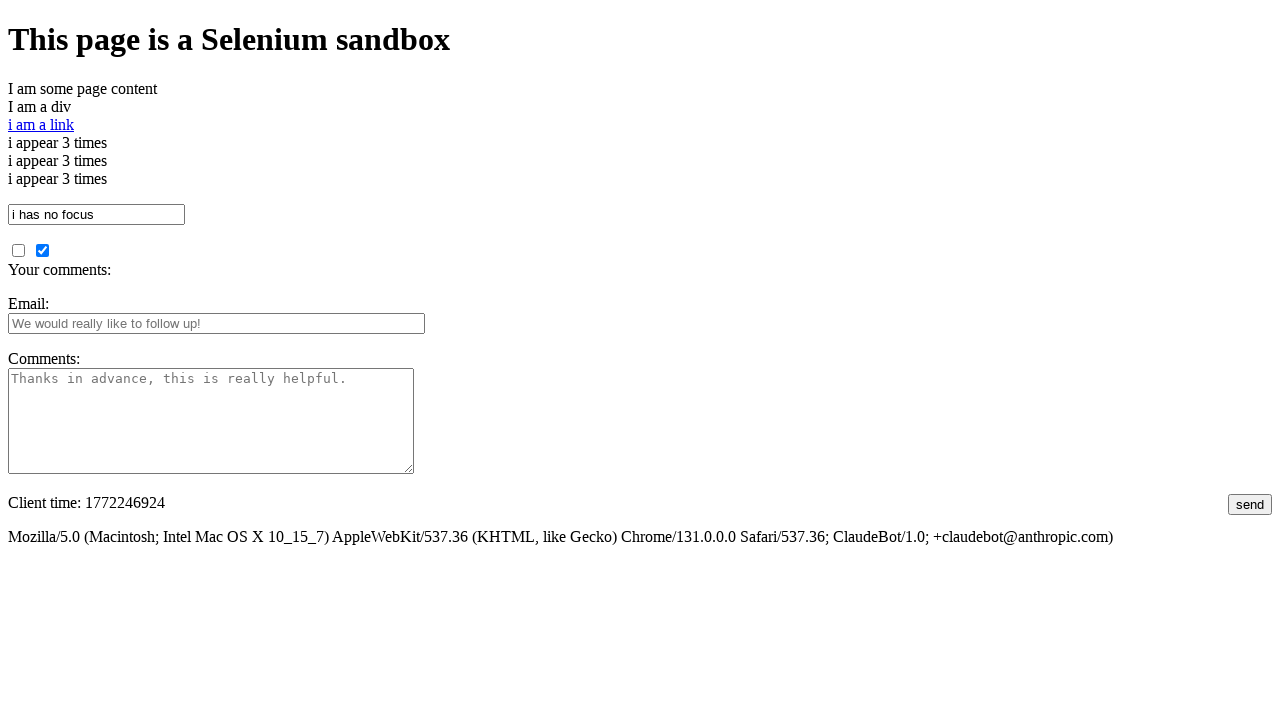

Clicked on 'i am a link' link on Guinea Pig page at (41, 124) on a:has-text('i am a link')
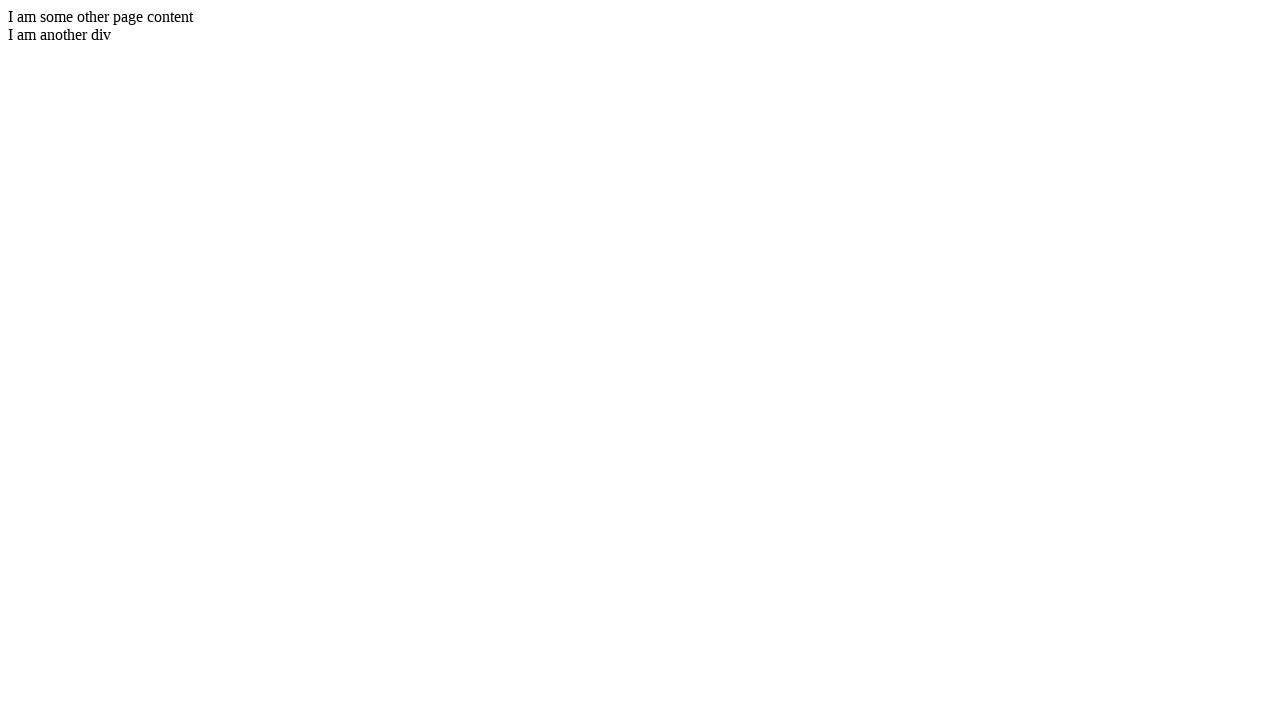

Waited for page load state to complete
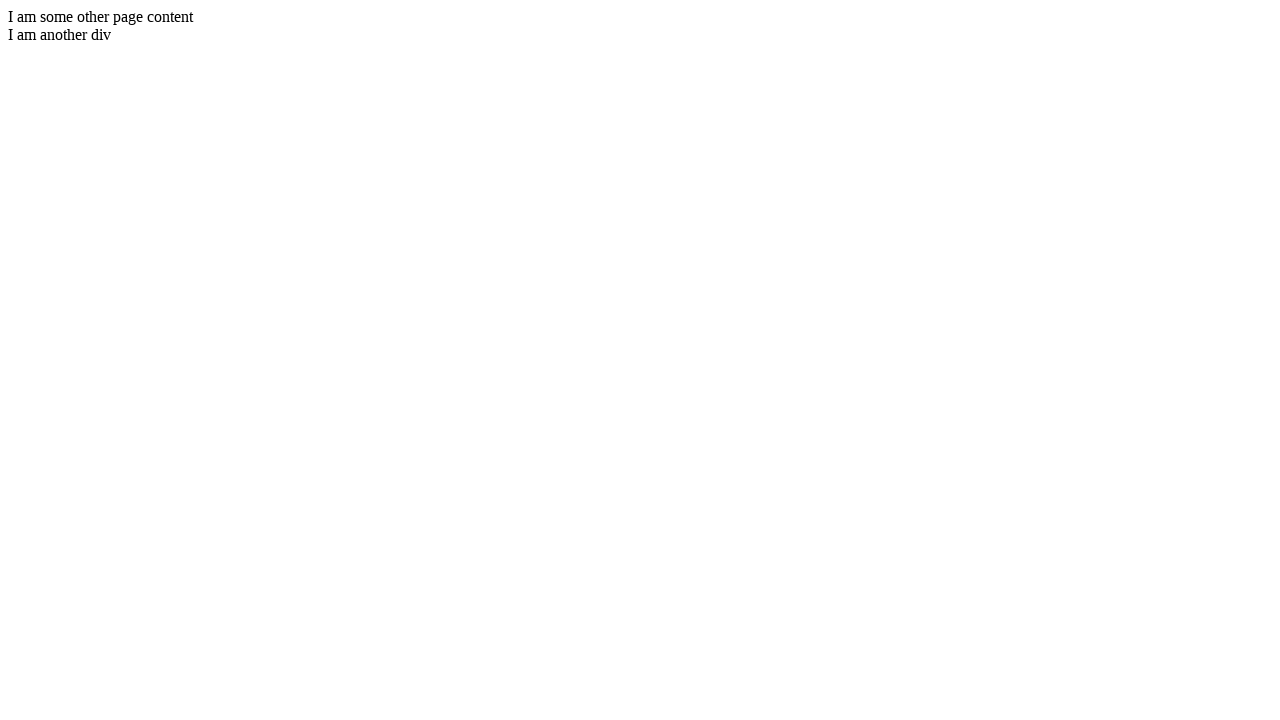

Verified page title matches expected value 'I am another page title - Sauce Labs'
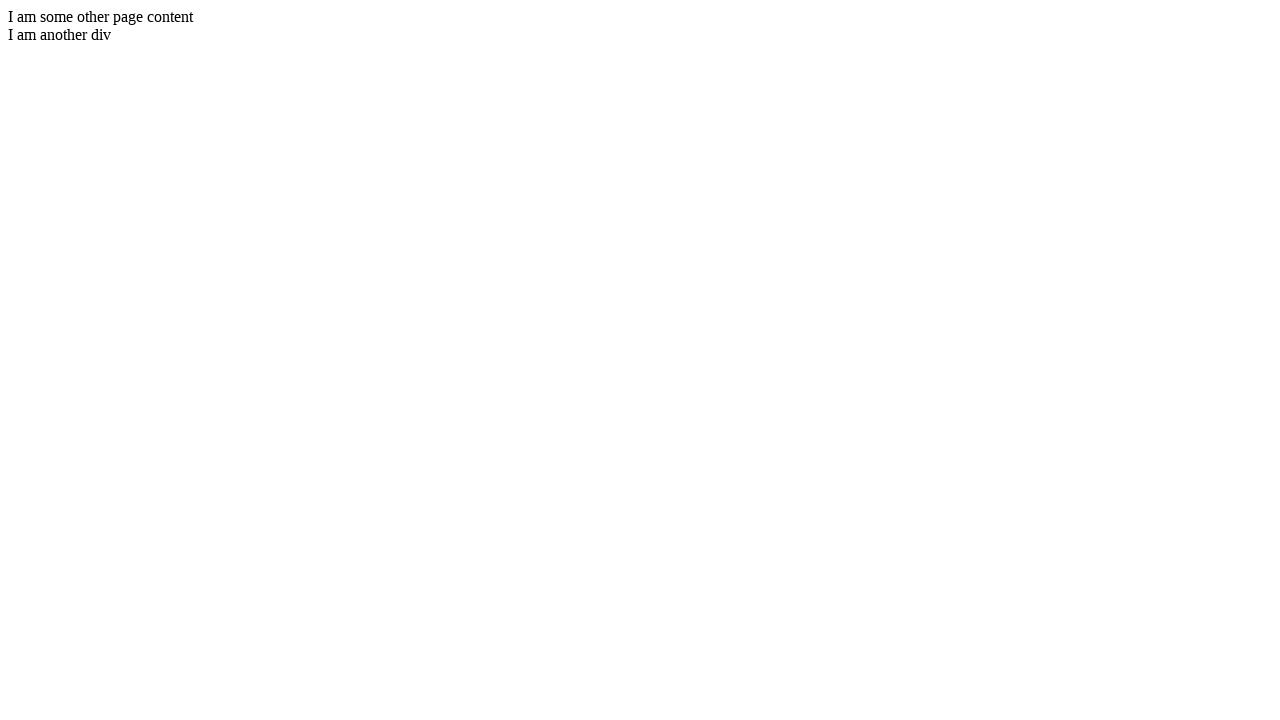

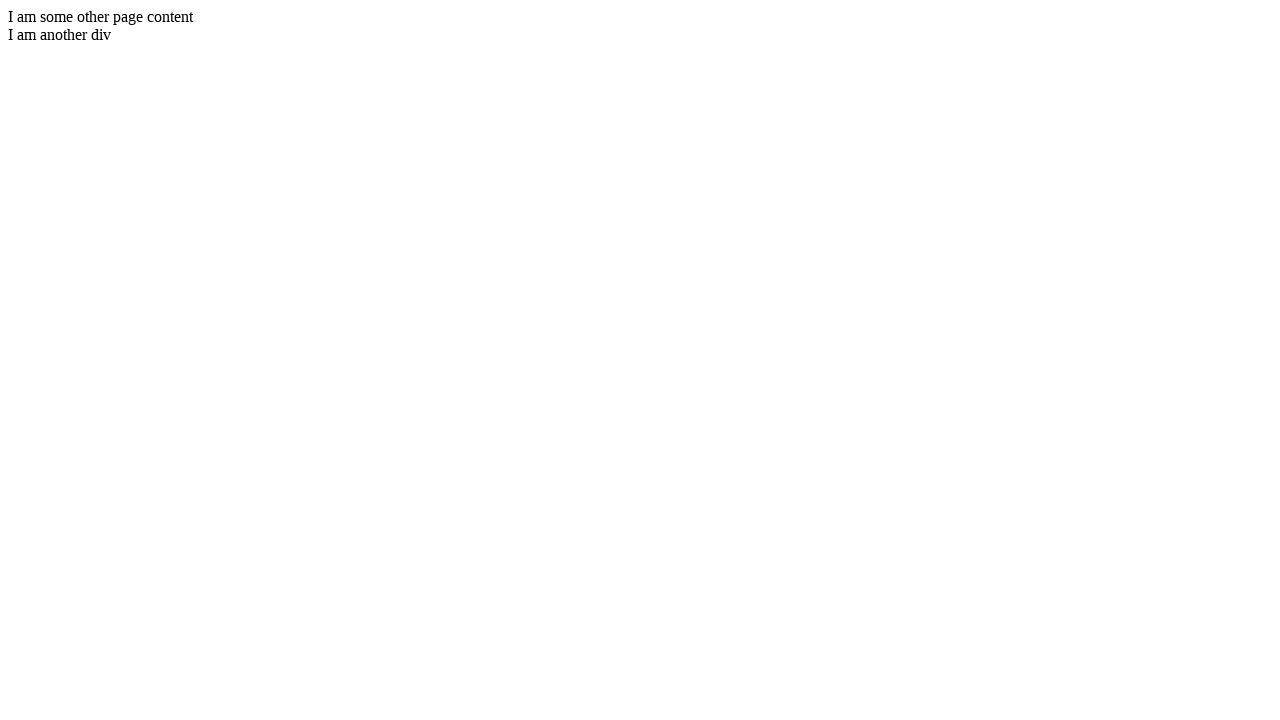